Tests mouse hover functionality by moving the mouse over a red box element and verifying the hover effect

Starting URL: https://www.selenium.dev/selenium/web/mouseOver.html

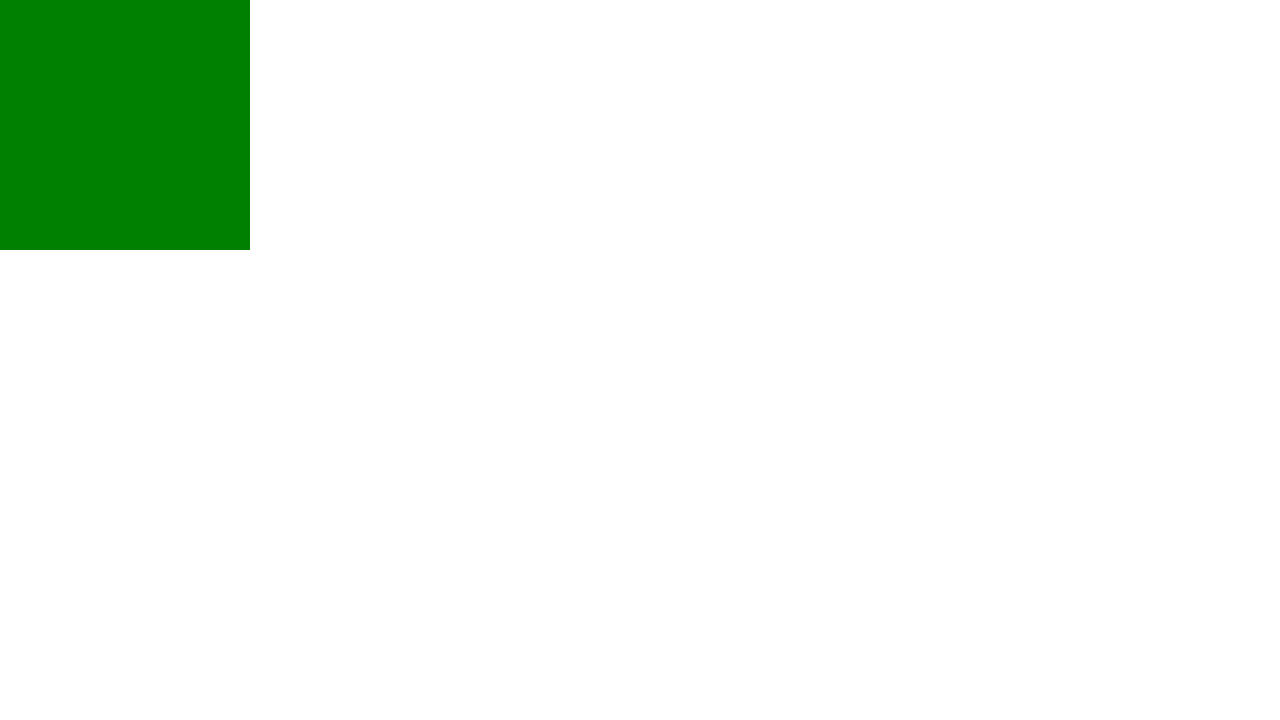

Navigated to mouseOver test page
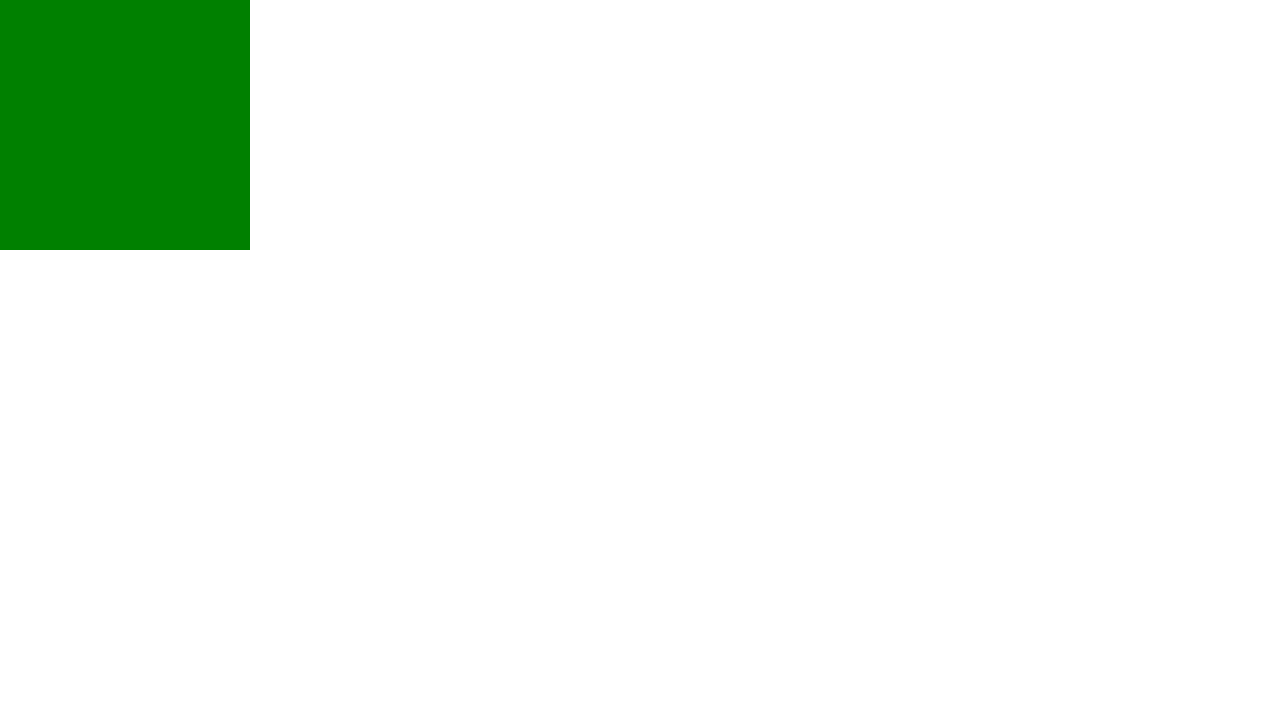

Located red box element
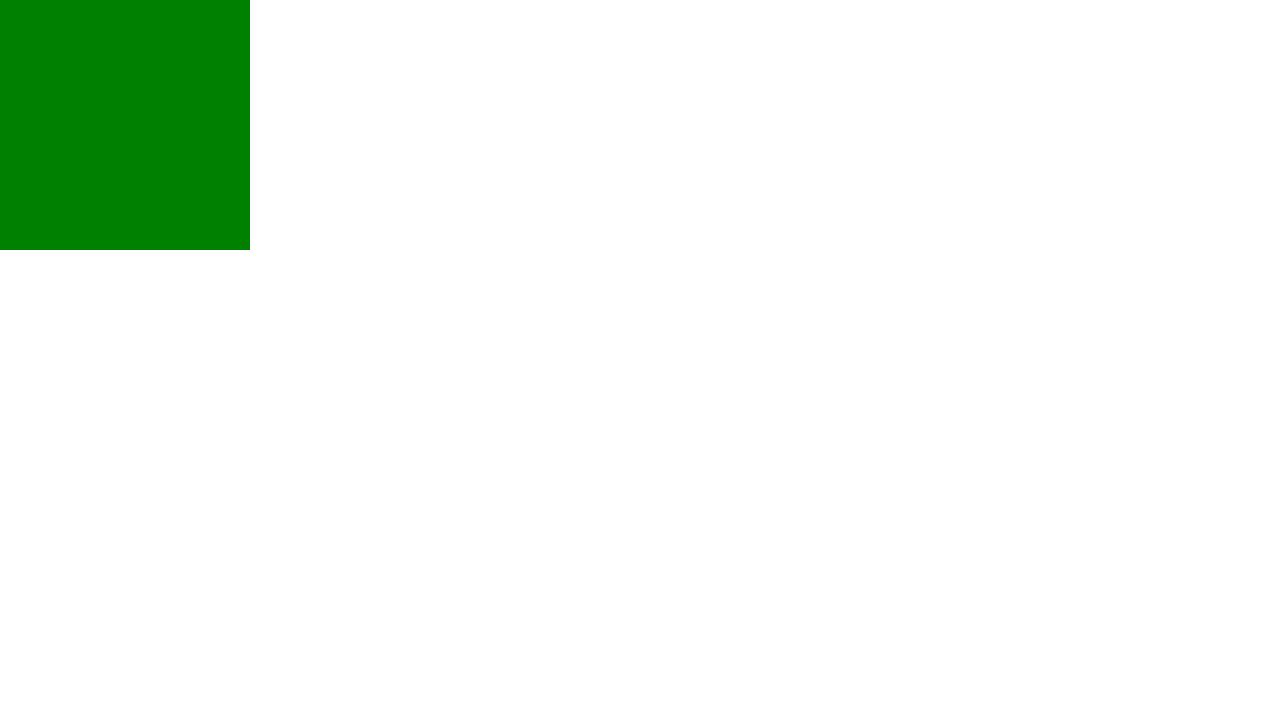

Retrieved initial background color: rgb(0, 128, 0)
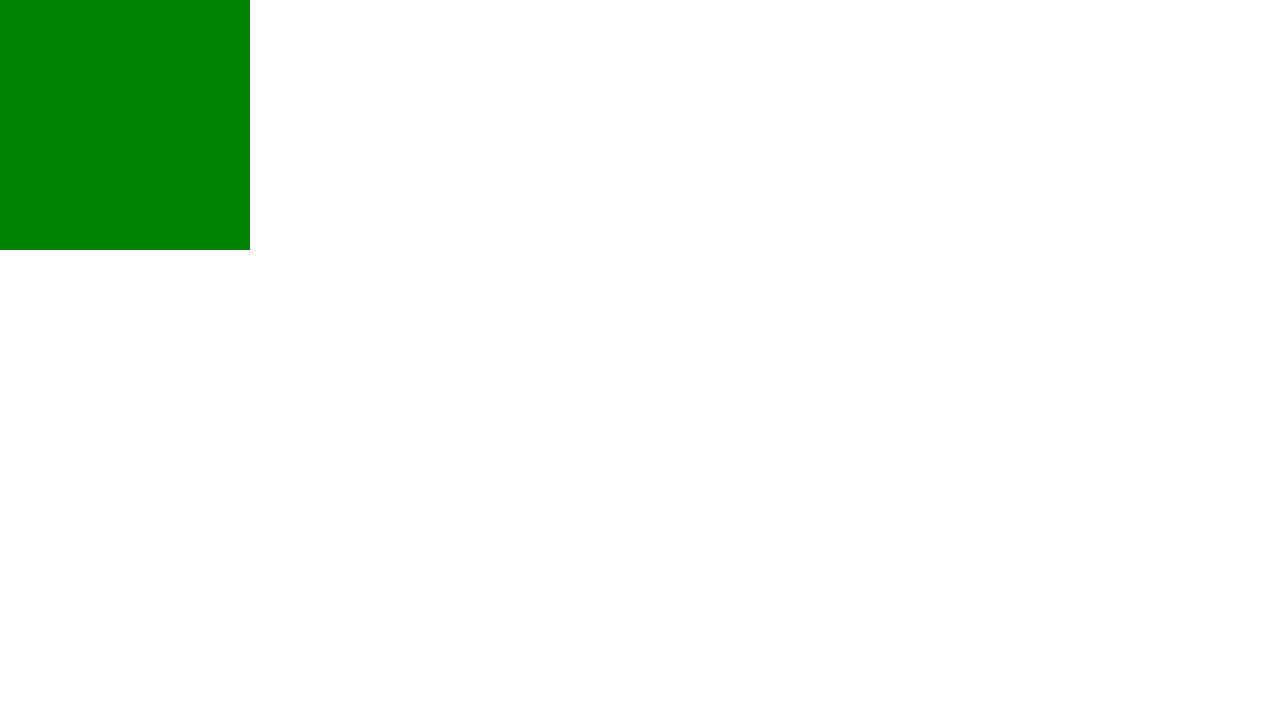

Hovered mouse over red box element at (112, 112) on #redbox
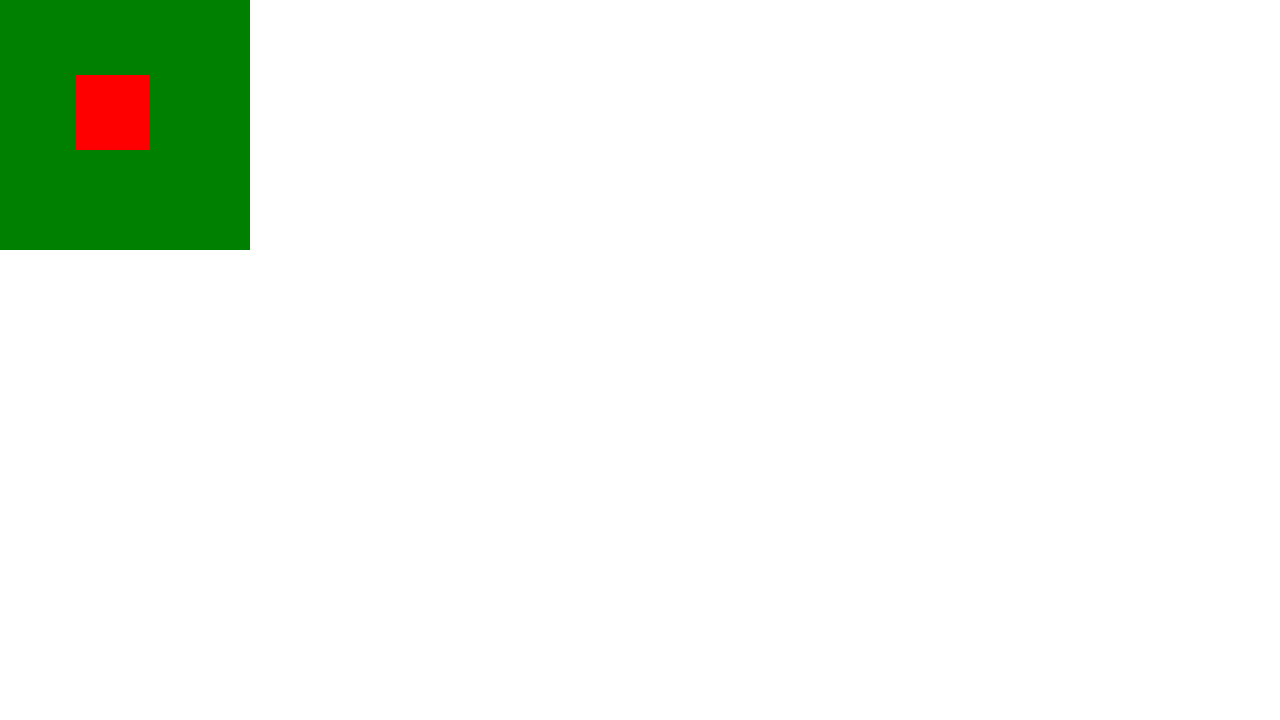

Retrieved background color after hover: rgb(255, 0, 0)
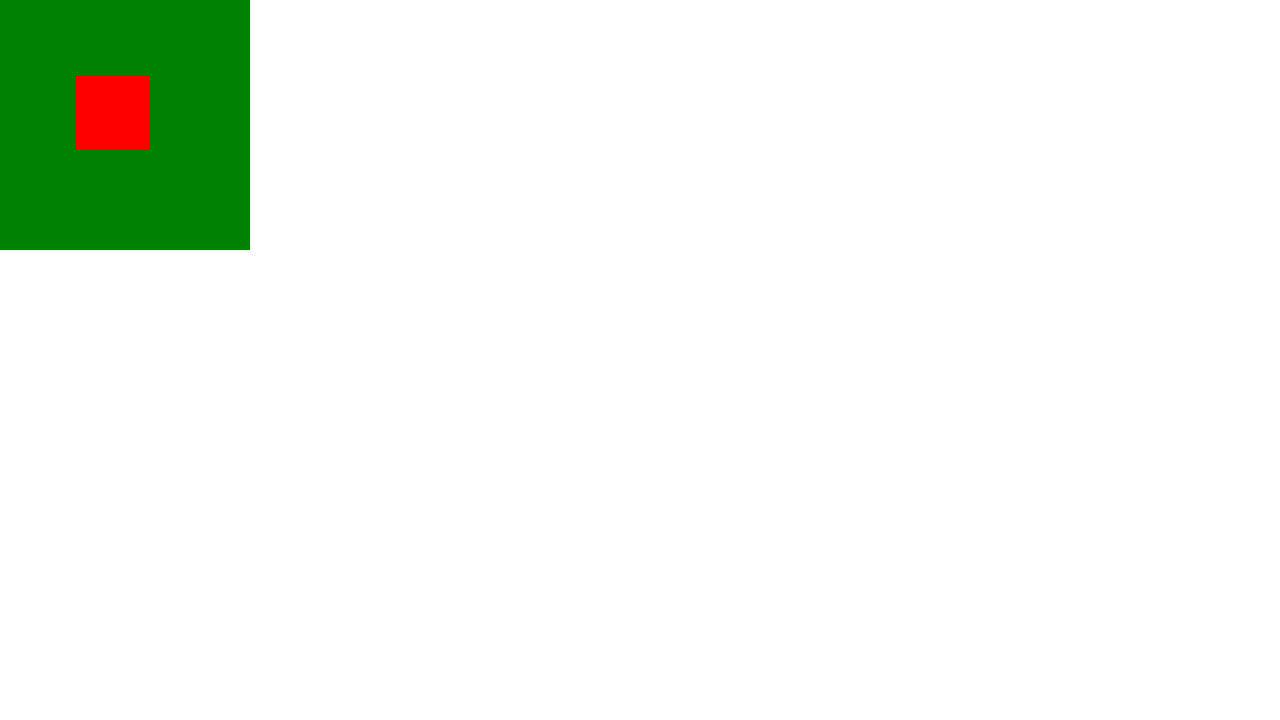

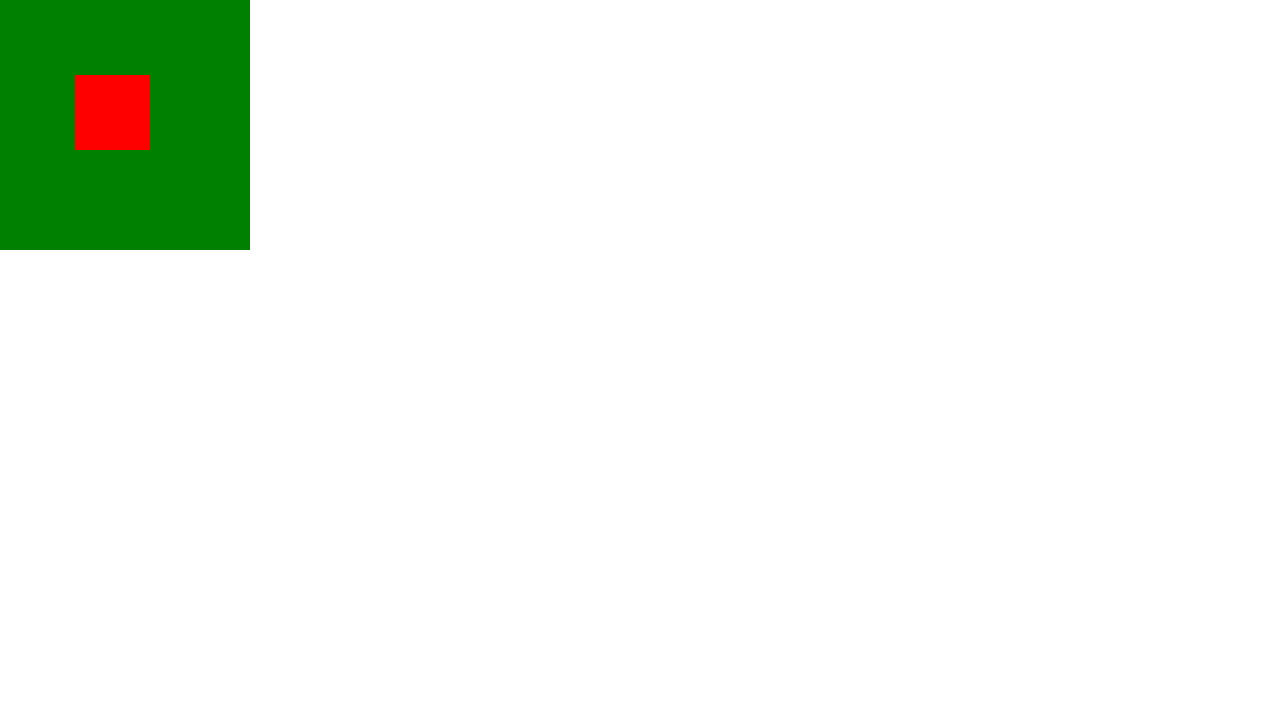